Navigates to Elder Scrolls Online wallpapers page, fills out an age verification gate if present, then interacts with wallpaper thumbnails by clicking them to view larger versions and scrolling through the page.

Starting URL: https://www.elderscrollsonline.com/en-us/media/category/wallpapers/

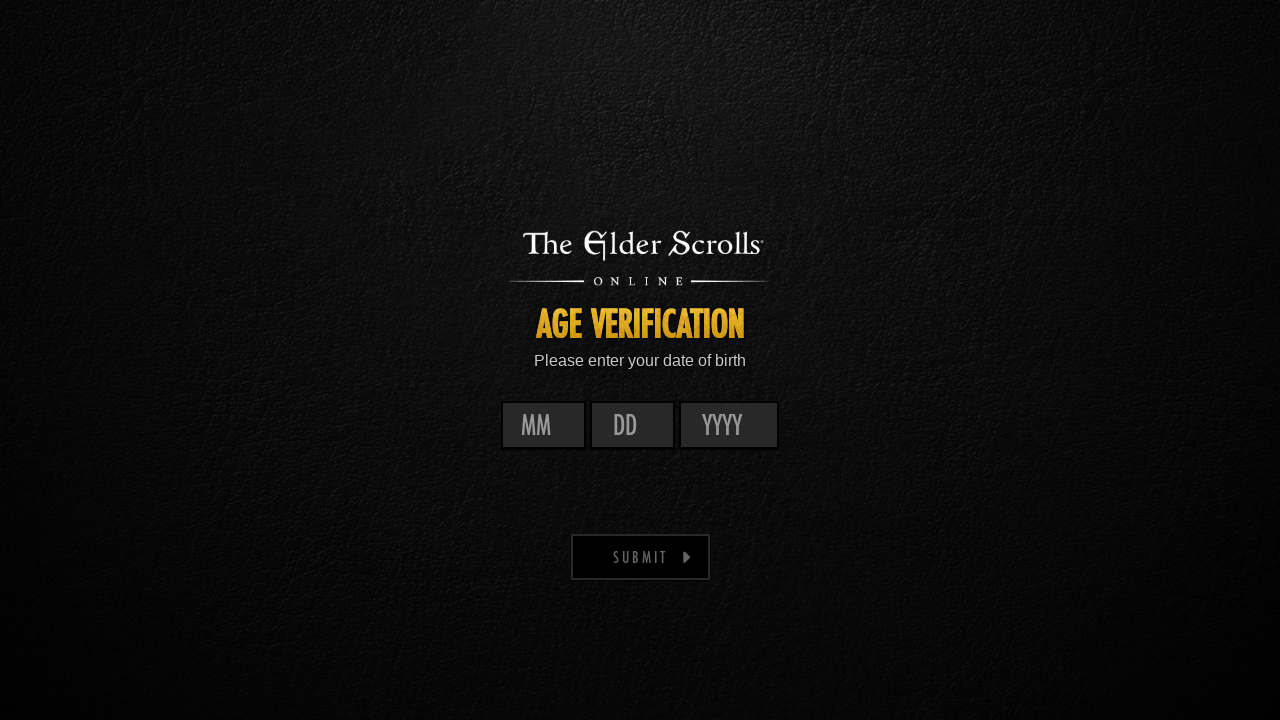

Waited for page to load (networkidle)
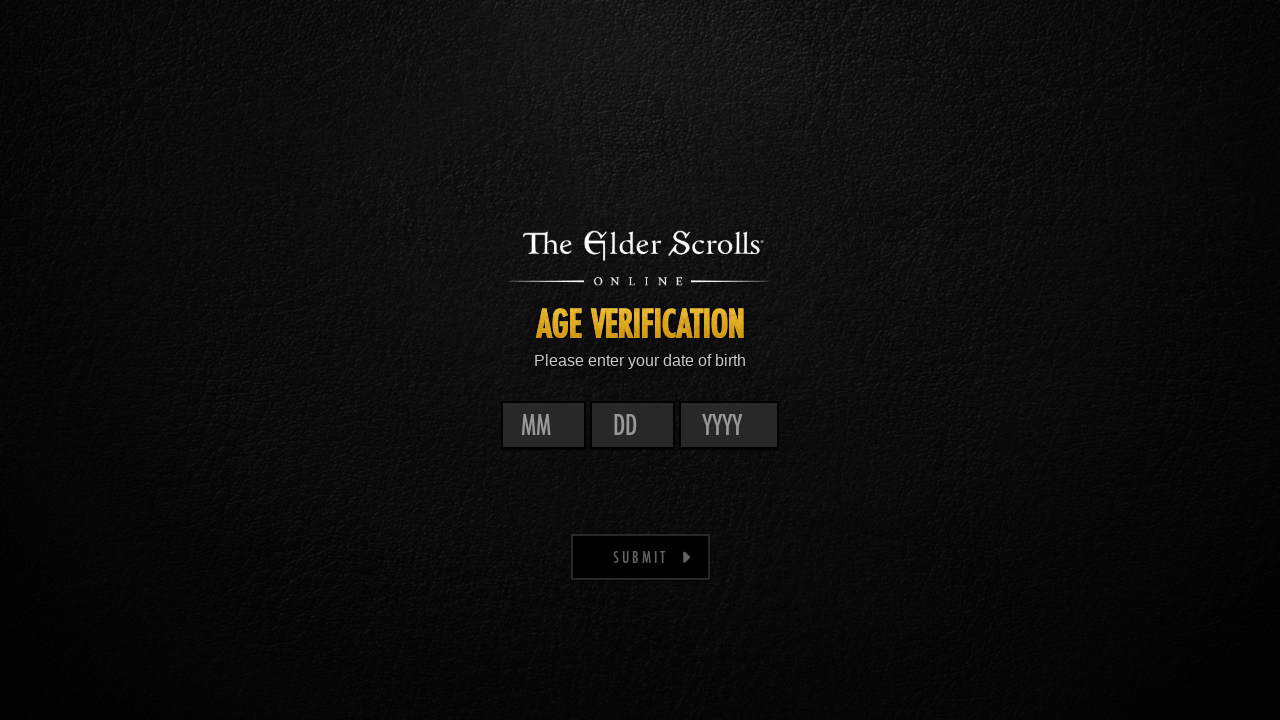

Filled month field with '01' in age verification gate on #month
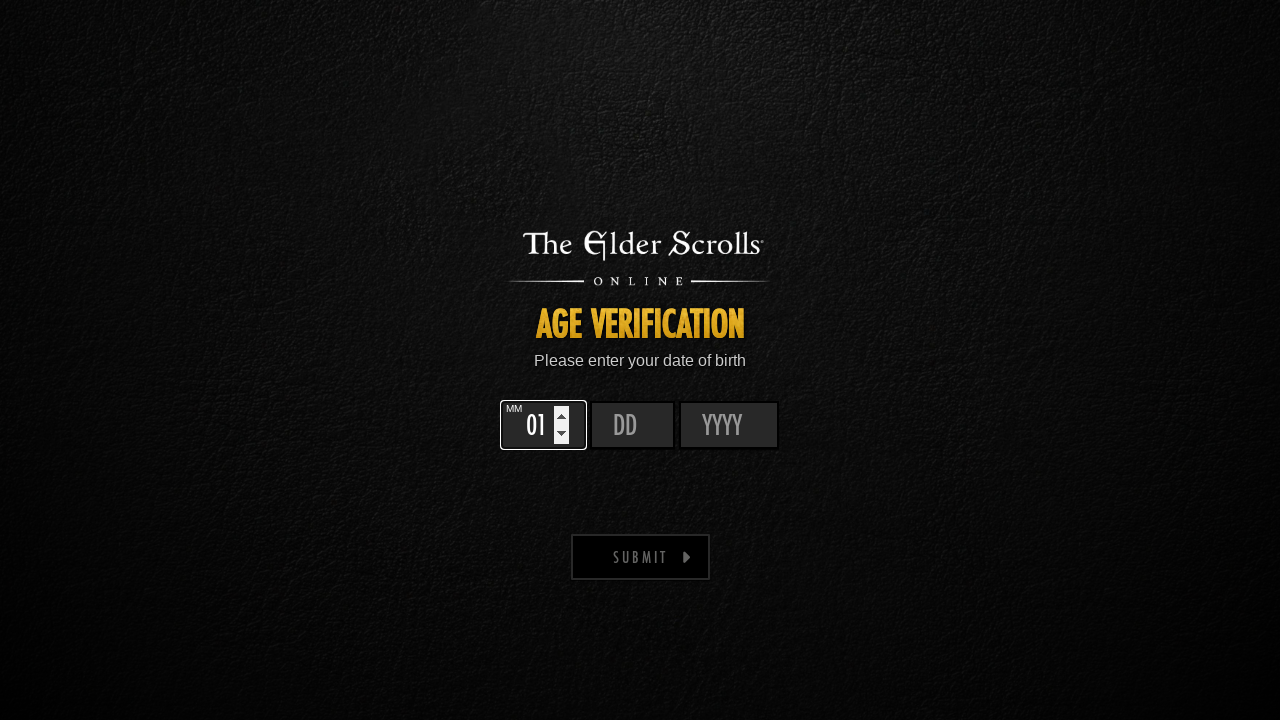

Filled day field with '01' in age verification gate on #day
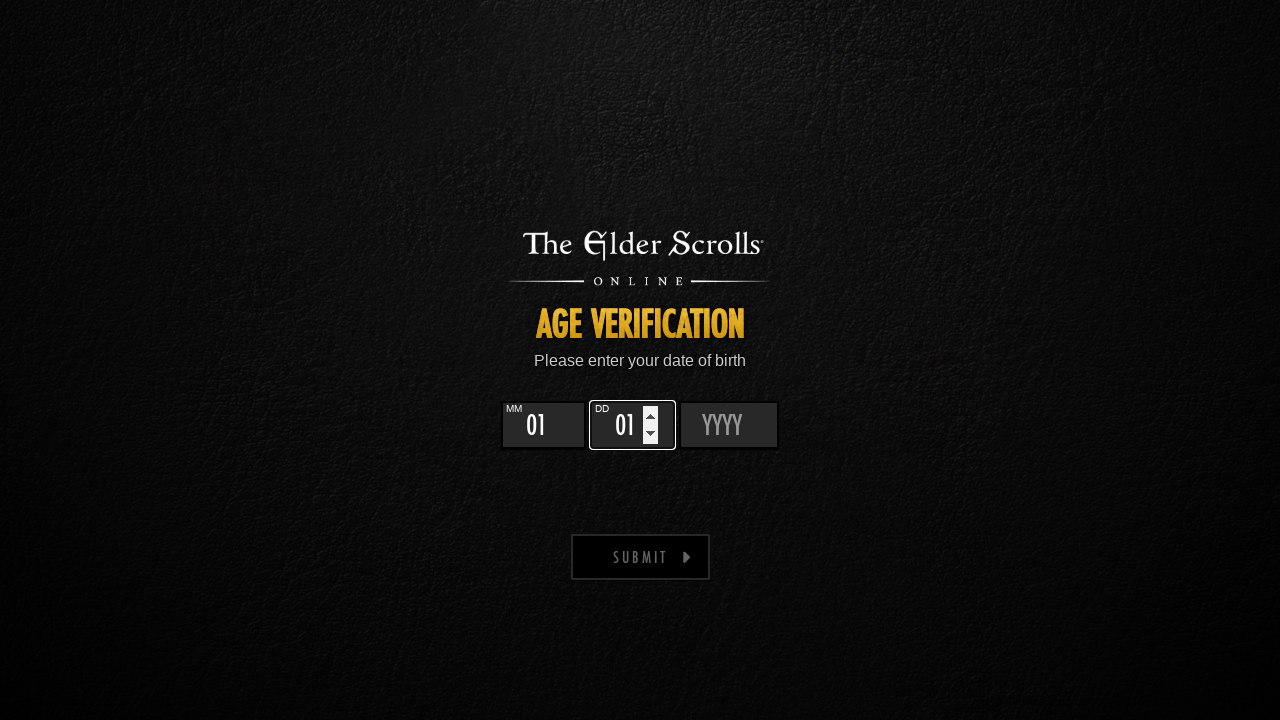

Filled year field with '1985' in age verification gate on #year
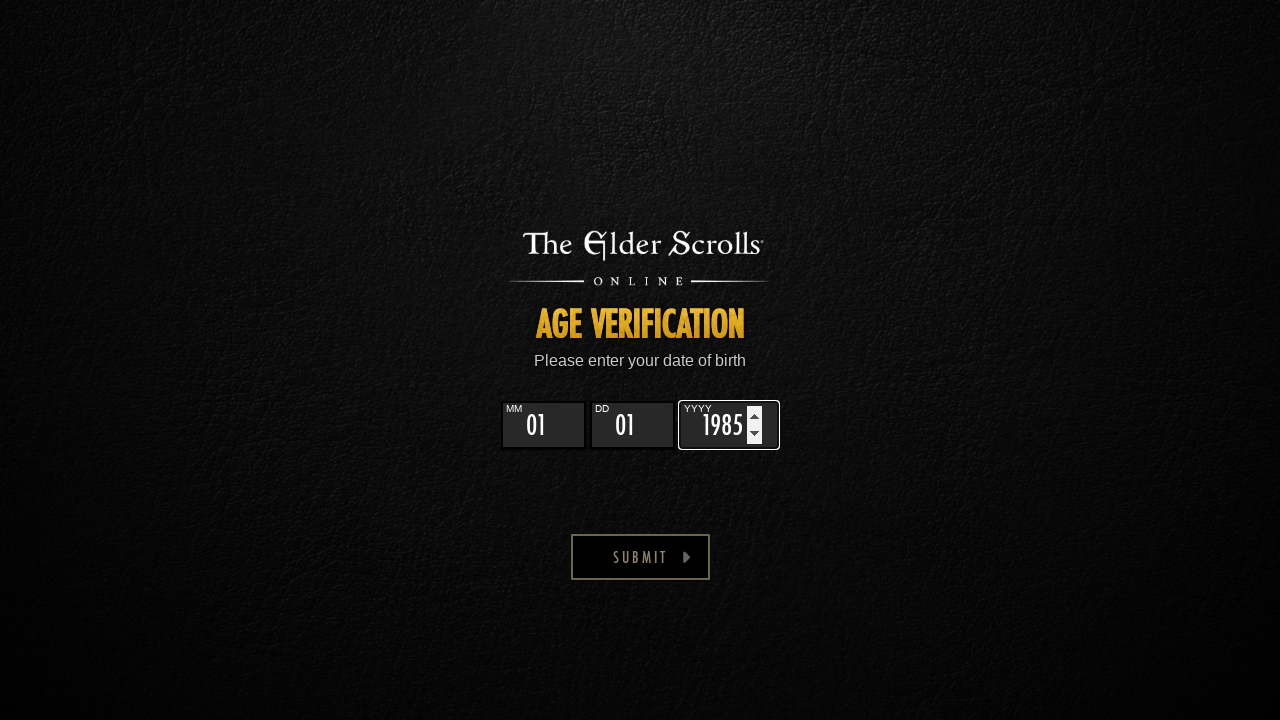

Clicked age gate submit button at (640, 557) on button.btn-gate
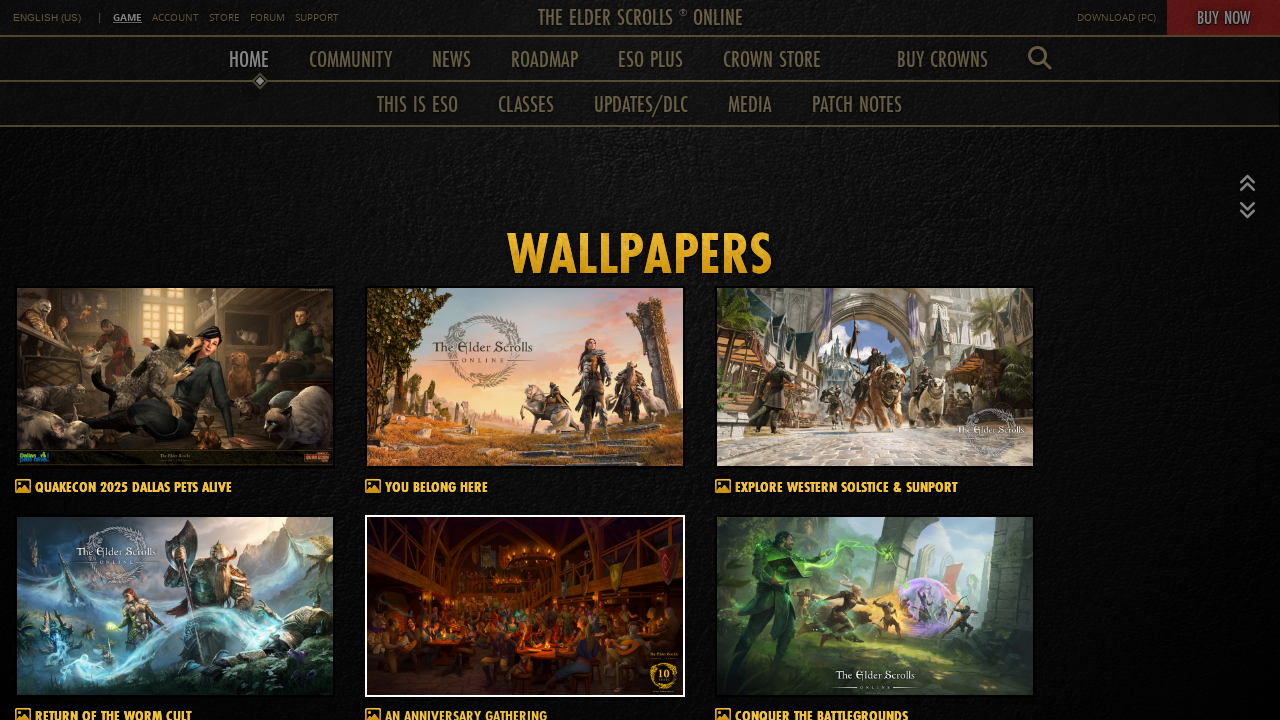

Waited for navigation to wallpapers page (networkidle)
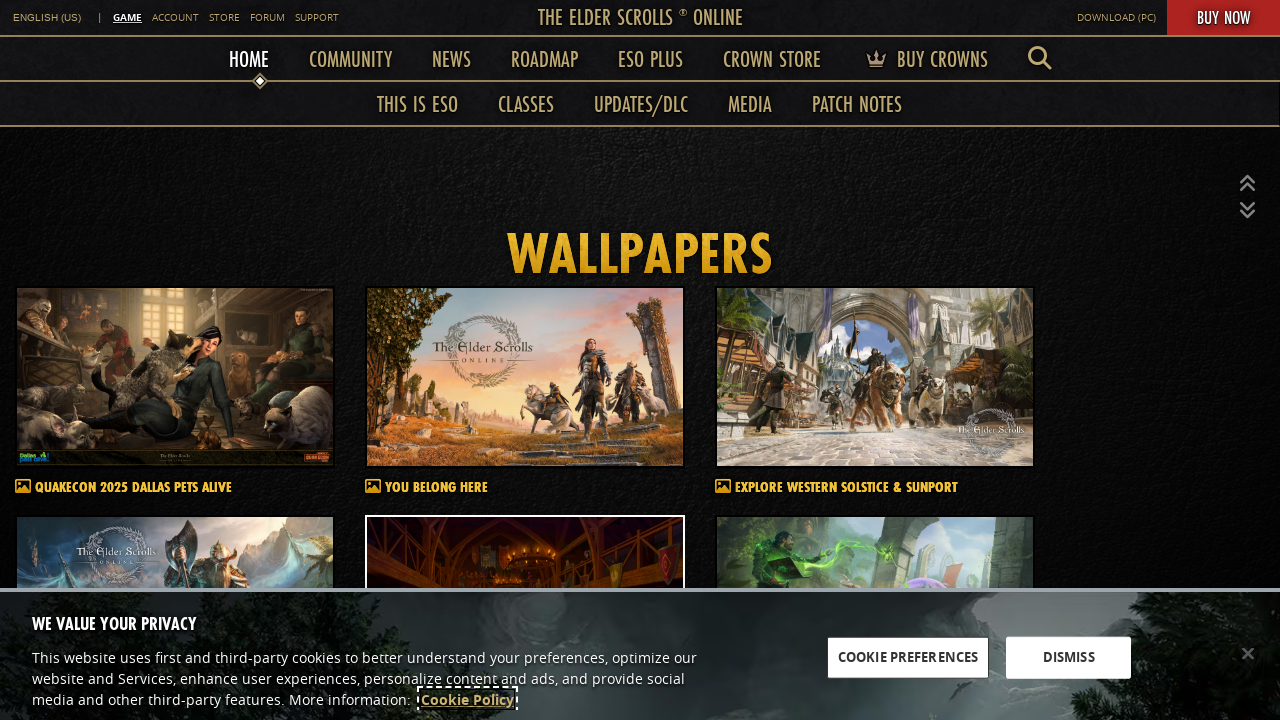

Waited for wallpaper thumbnail results to load
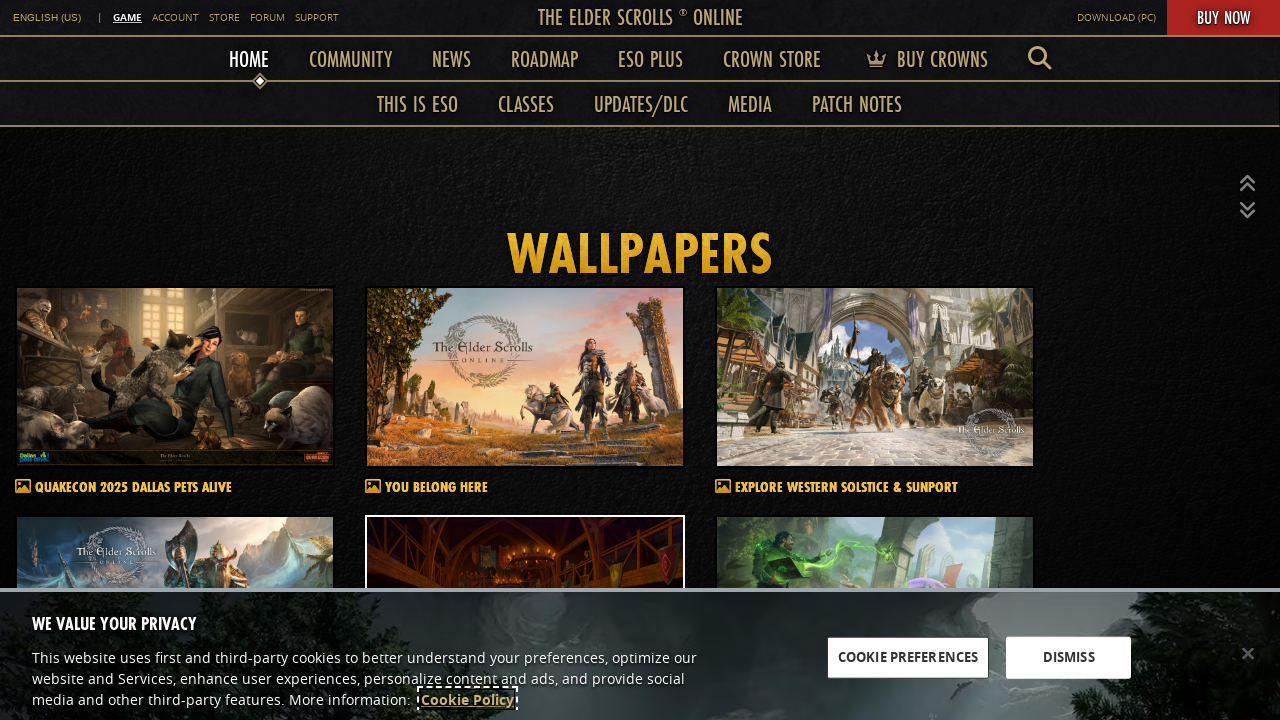

Scrolled to bottom of page to load more content
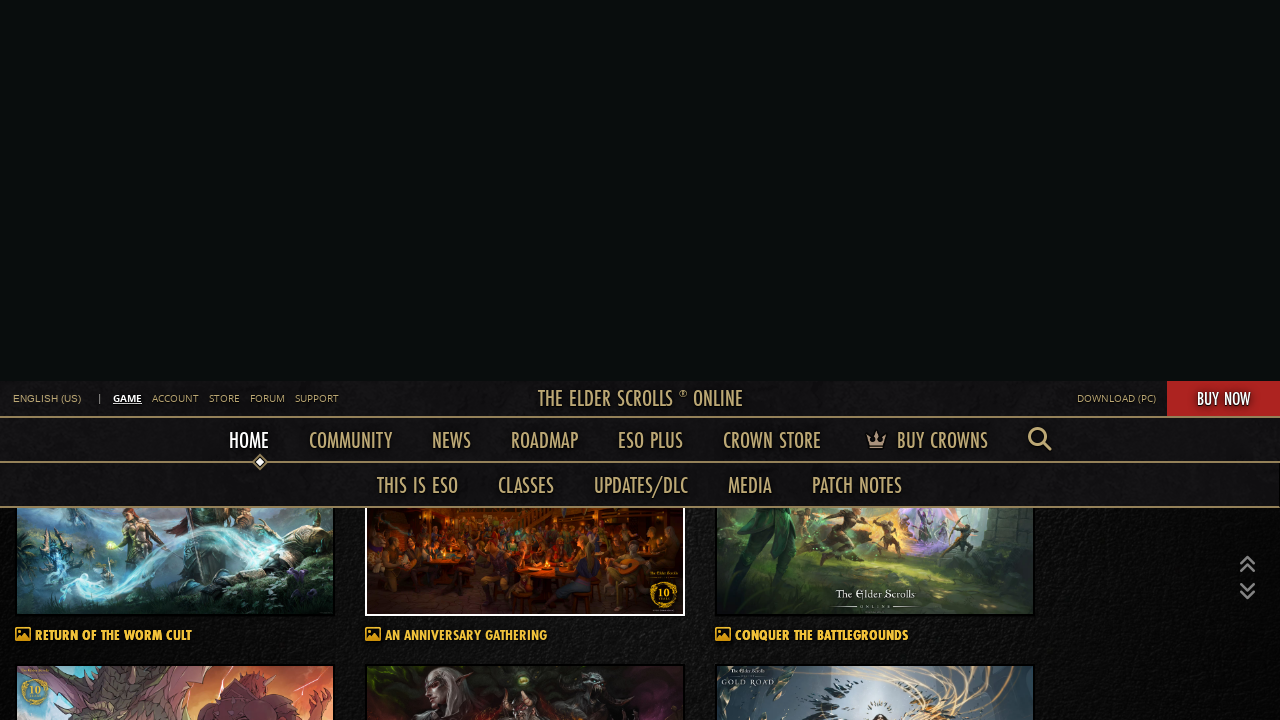

Waited 2 seconds for content to load after scroll
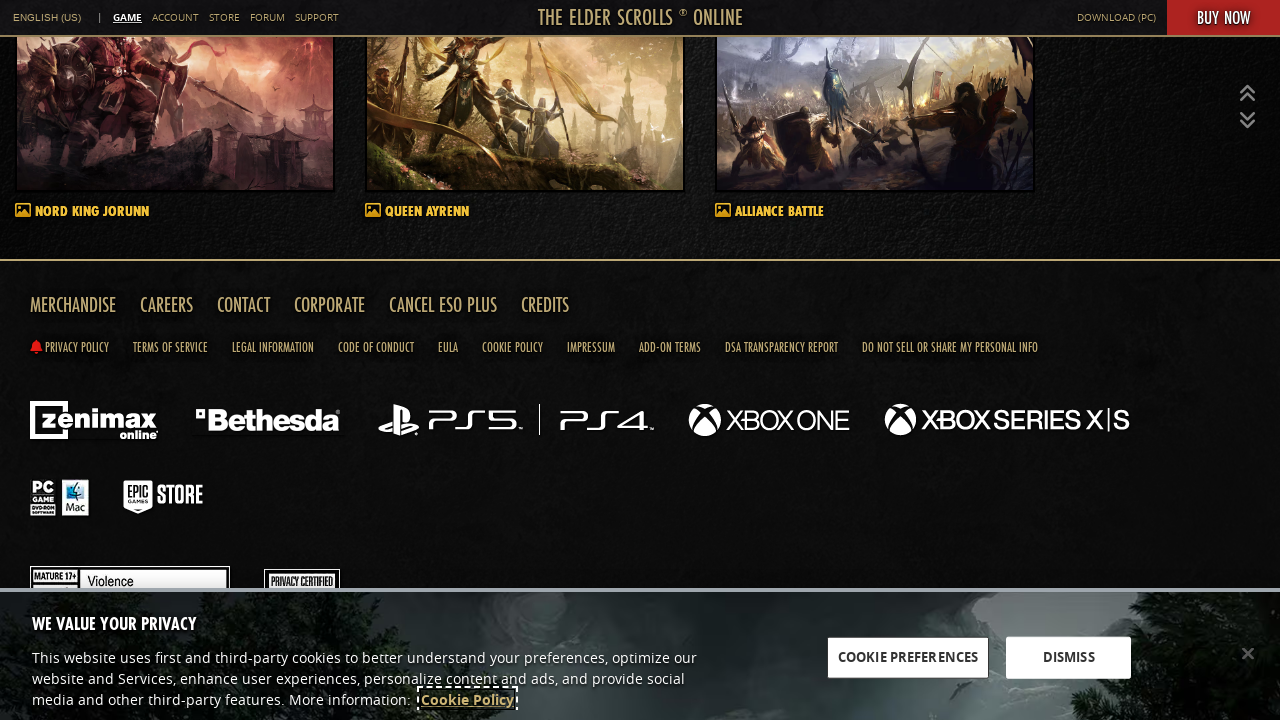

Clicked first wallpaper thumbnail to open detail view at (175, 332) on a.zl-link.gl-link-checked >> nth=0
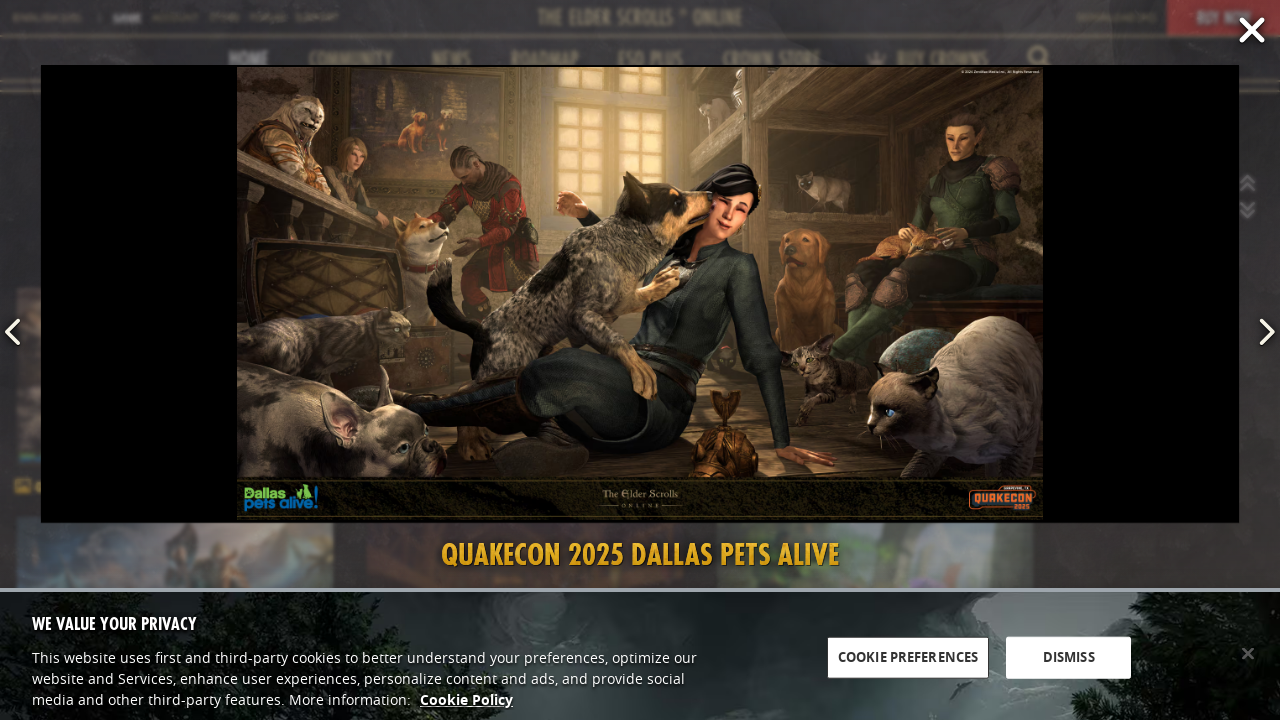

Waited 2 seconds for wallpaper size options to appear
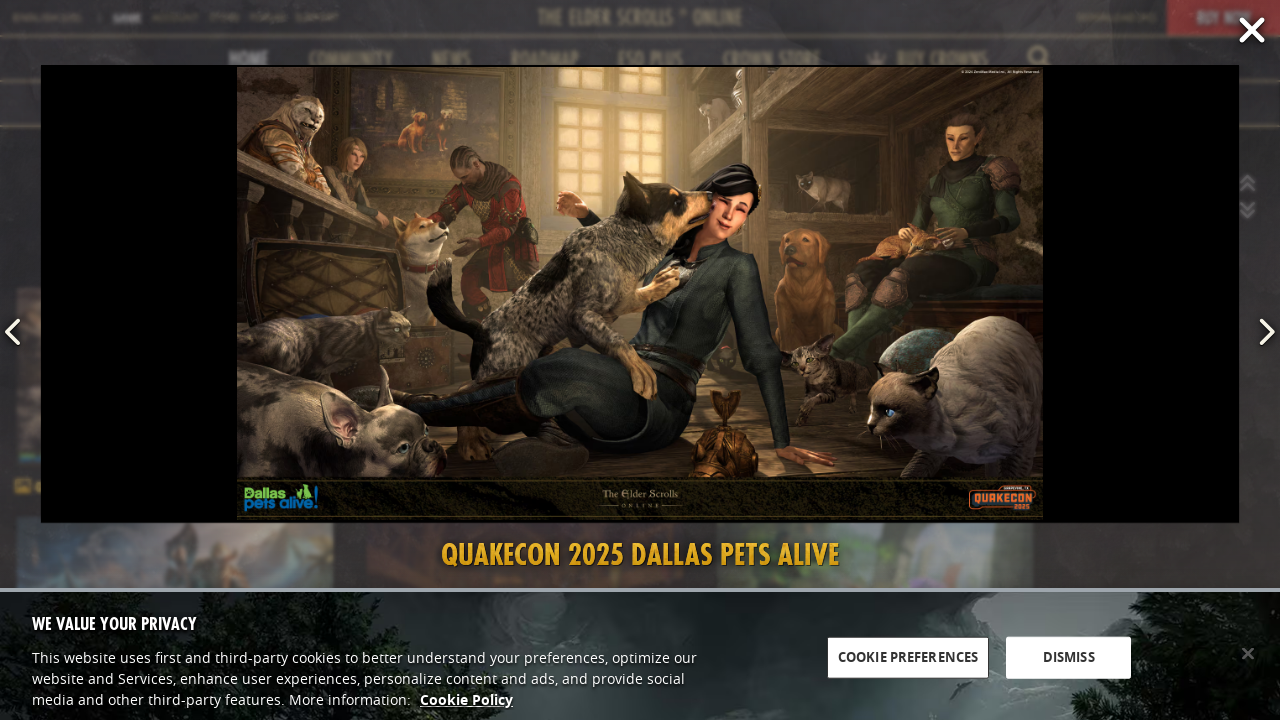

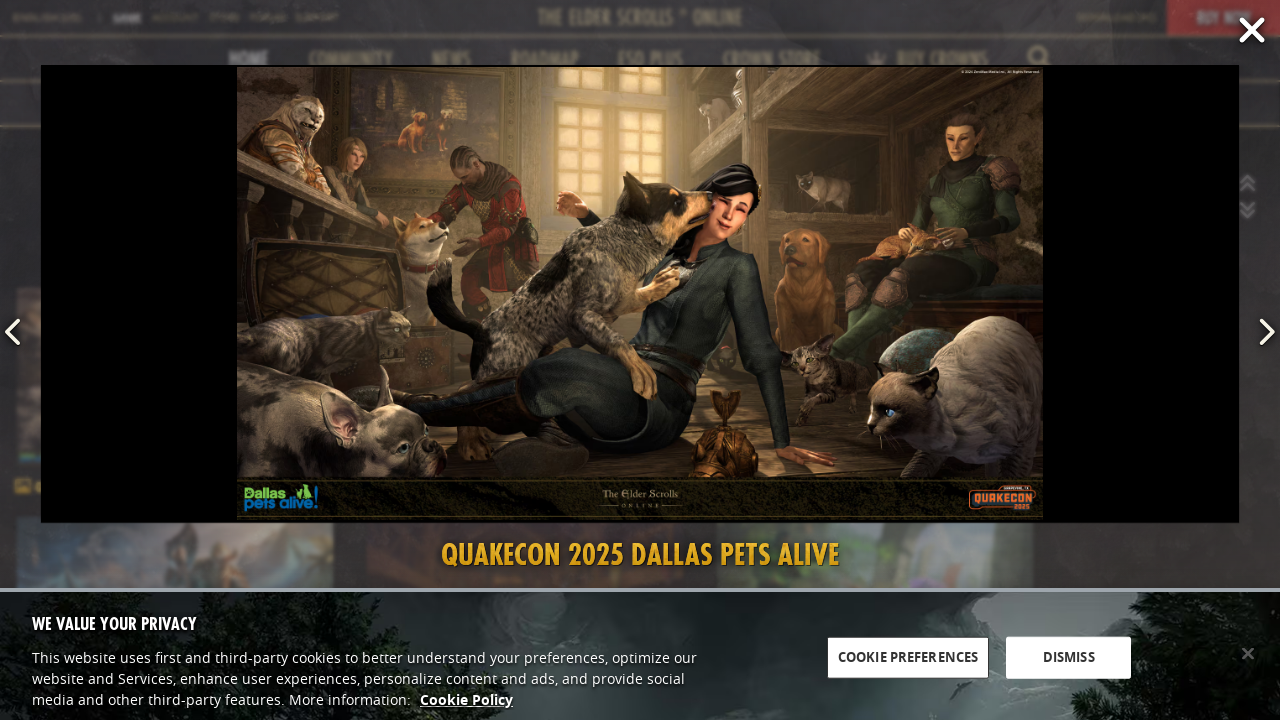